Tests link functionality on a practice automation page by locating links in the page footer, clicking each link to open in a new tab, verifying the tabs open successfully, and closing them.

Starting URL: https://rahulshettyacademy.com/AutomationPractice/

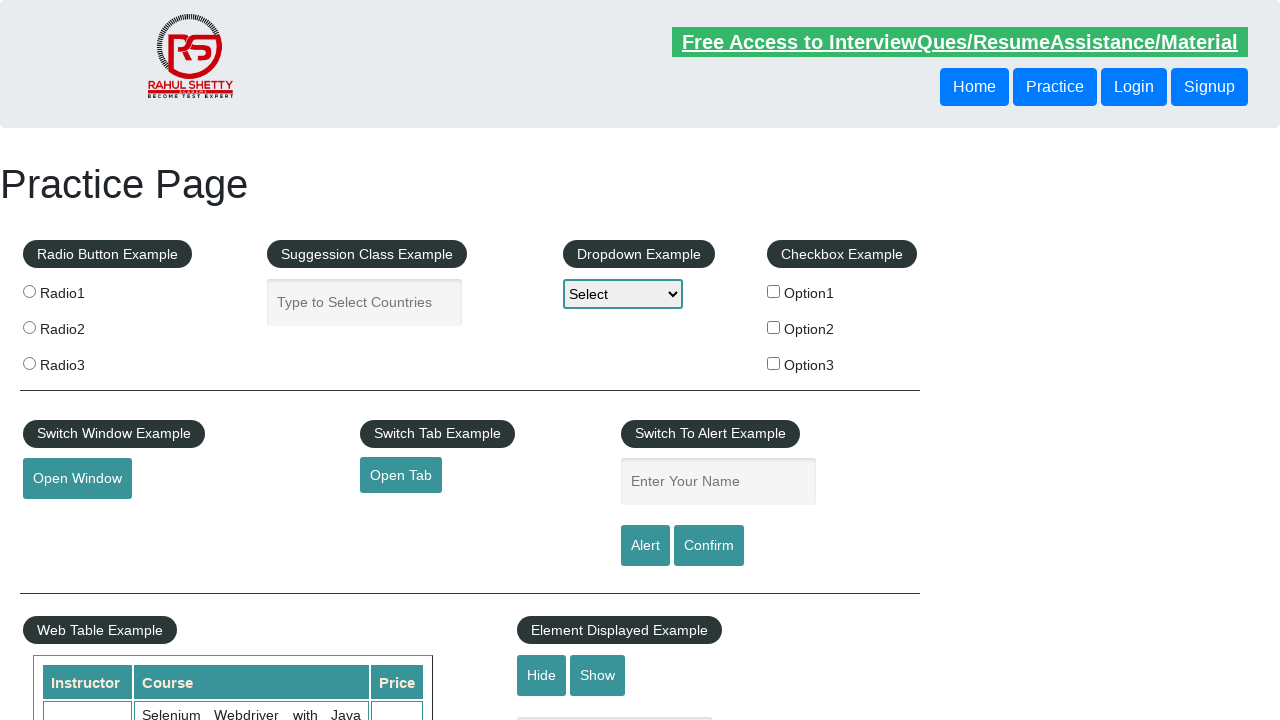

Waited for footer section (#gf-BIG) to load
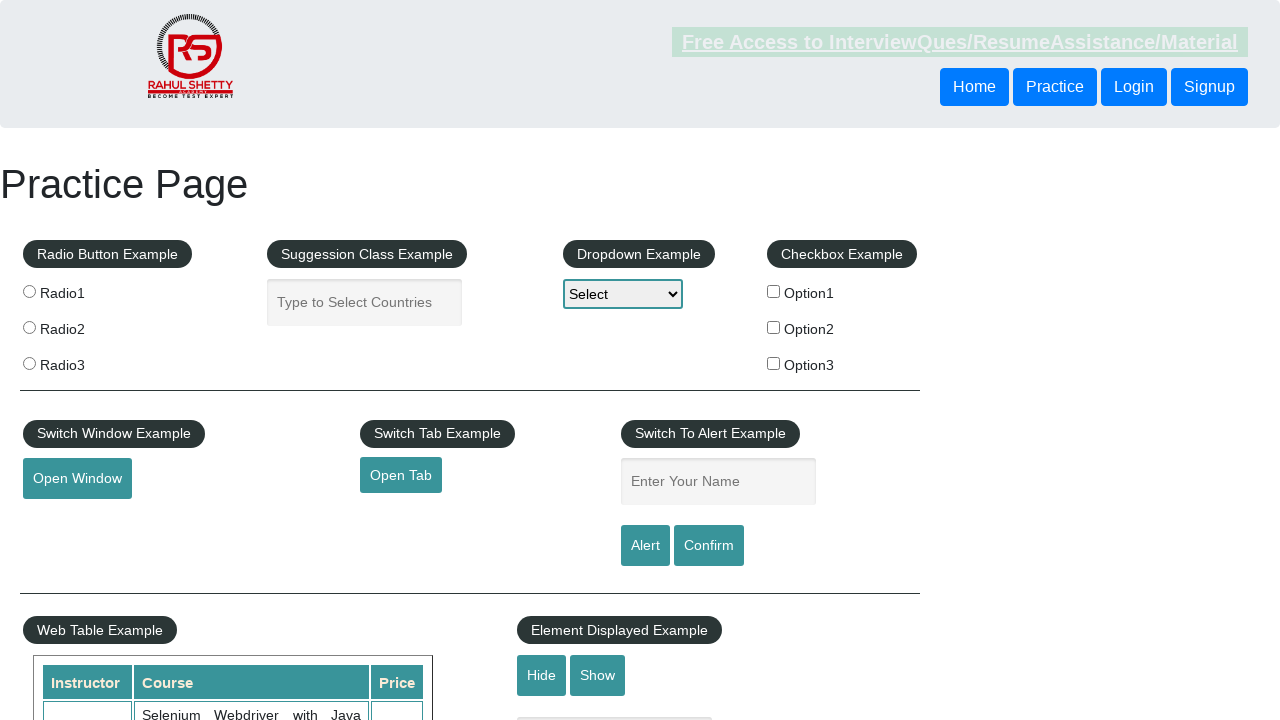

Retrieved count of all links on the page
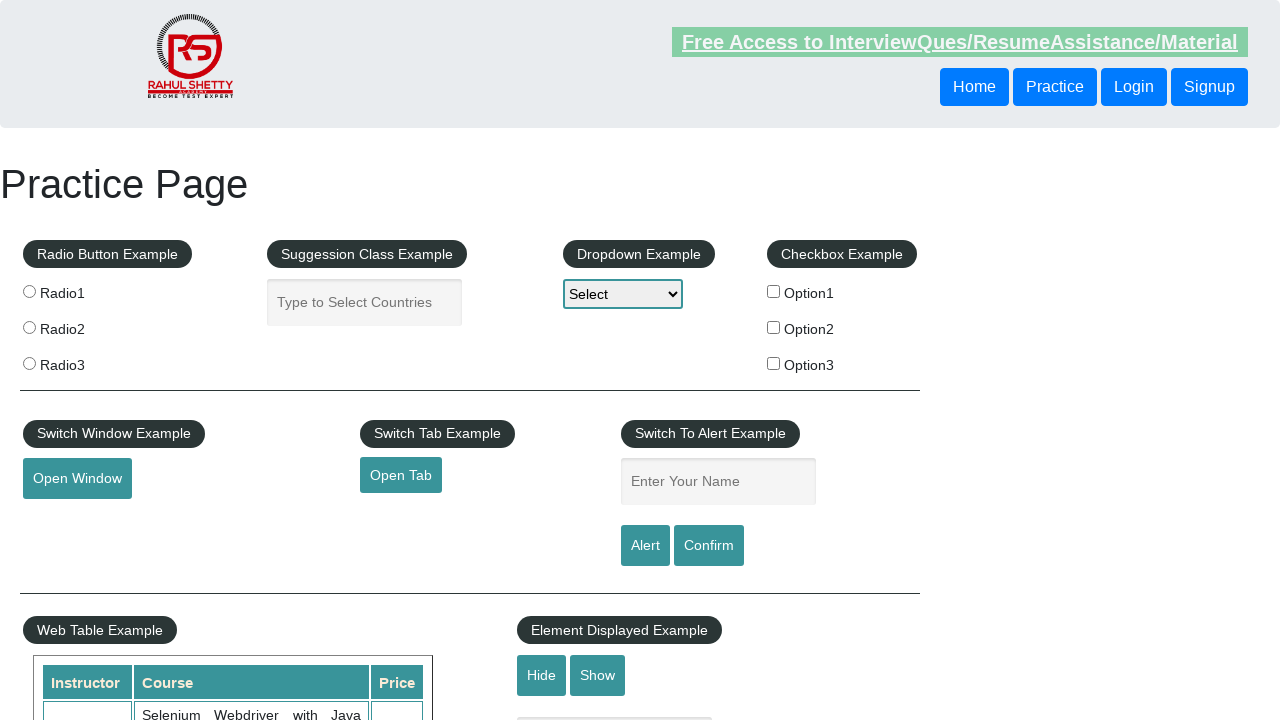

Located footer section element
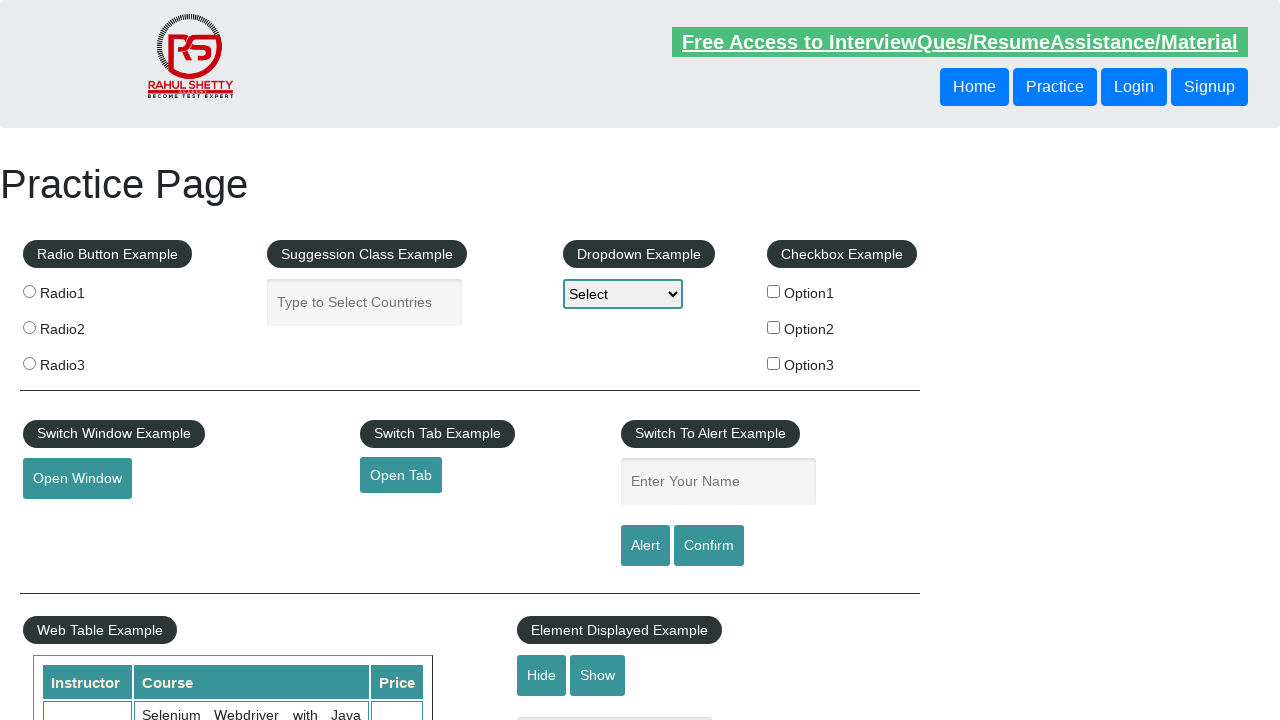

Located footer first column unordered list
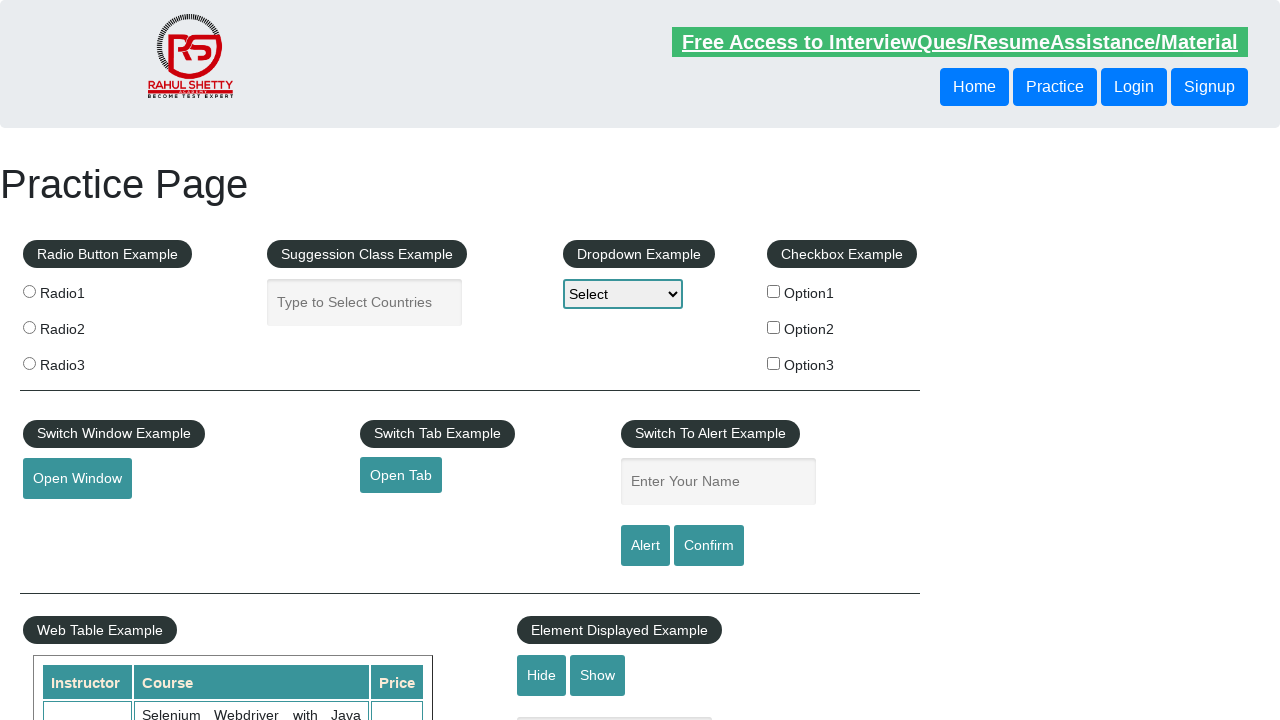

Located all links in footer first column
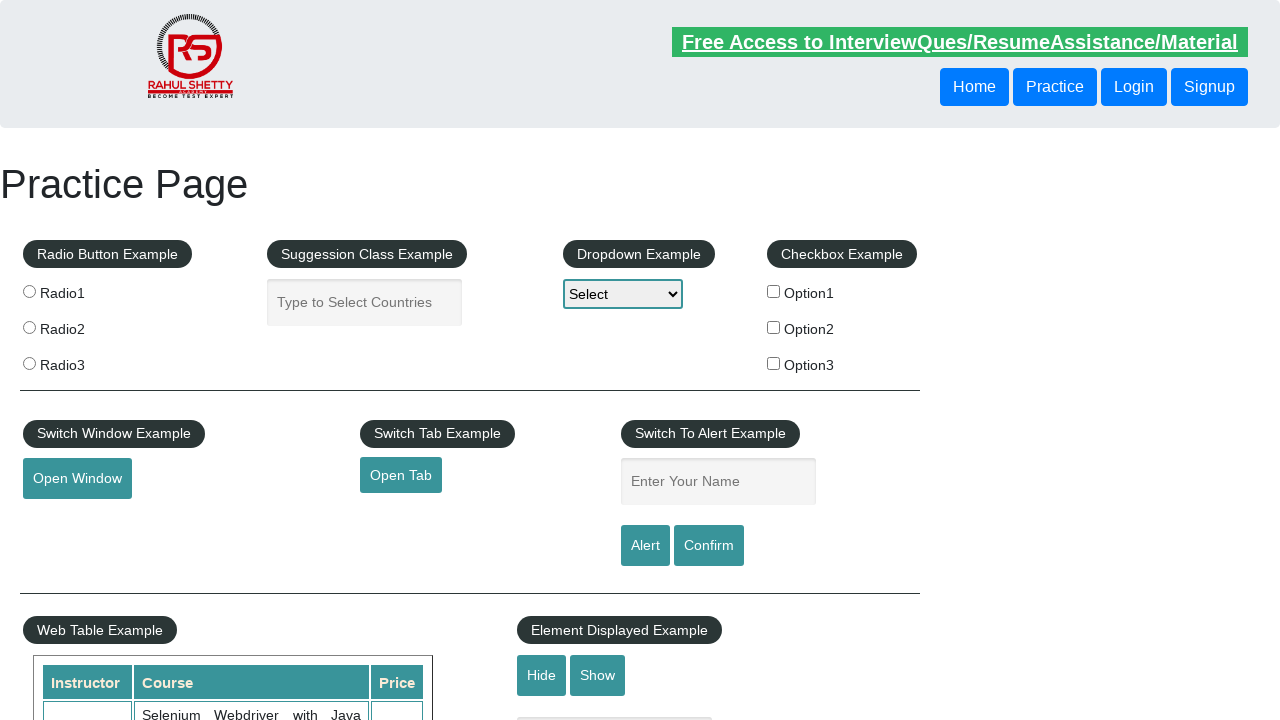

Retrieved count of footer first column links: 5
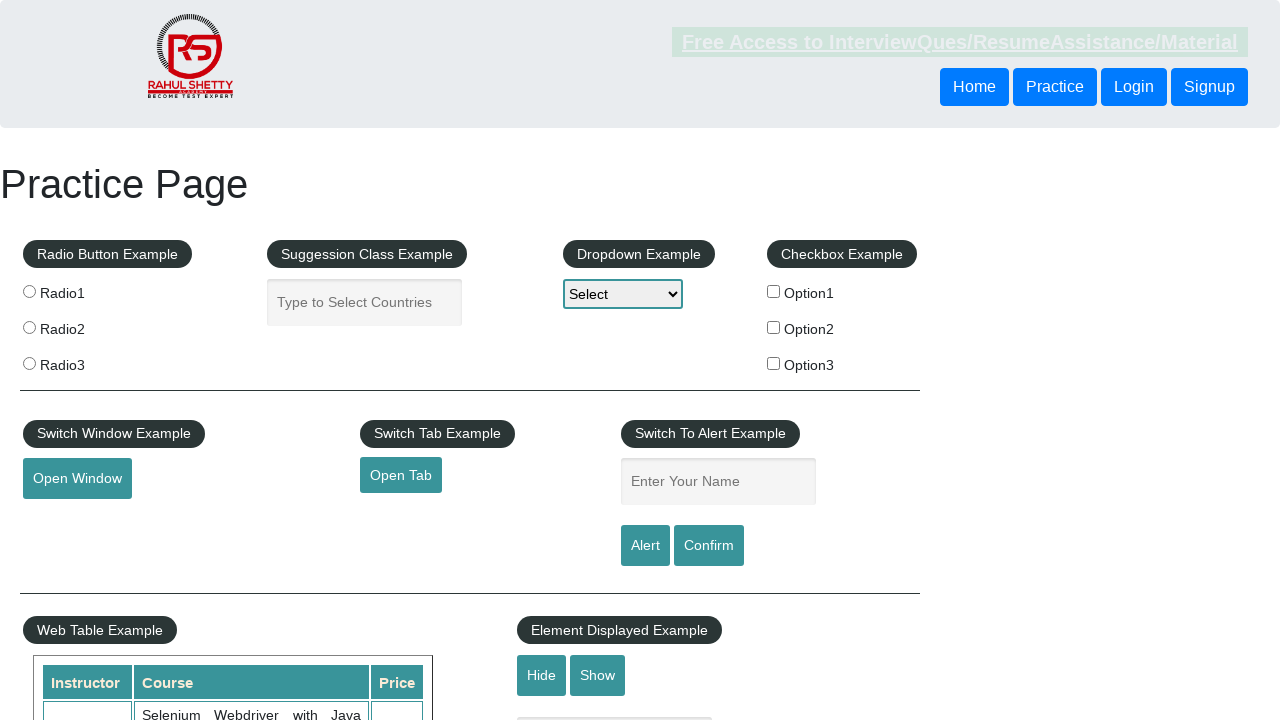

Stored reference to main page
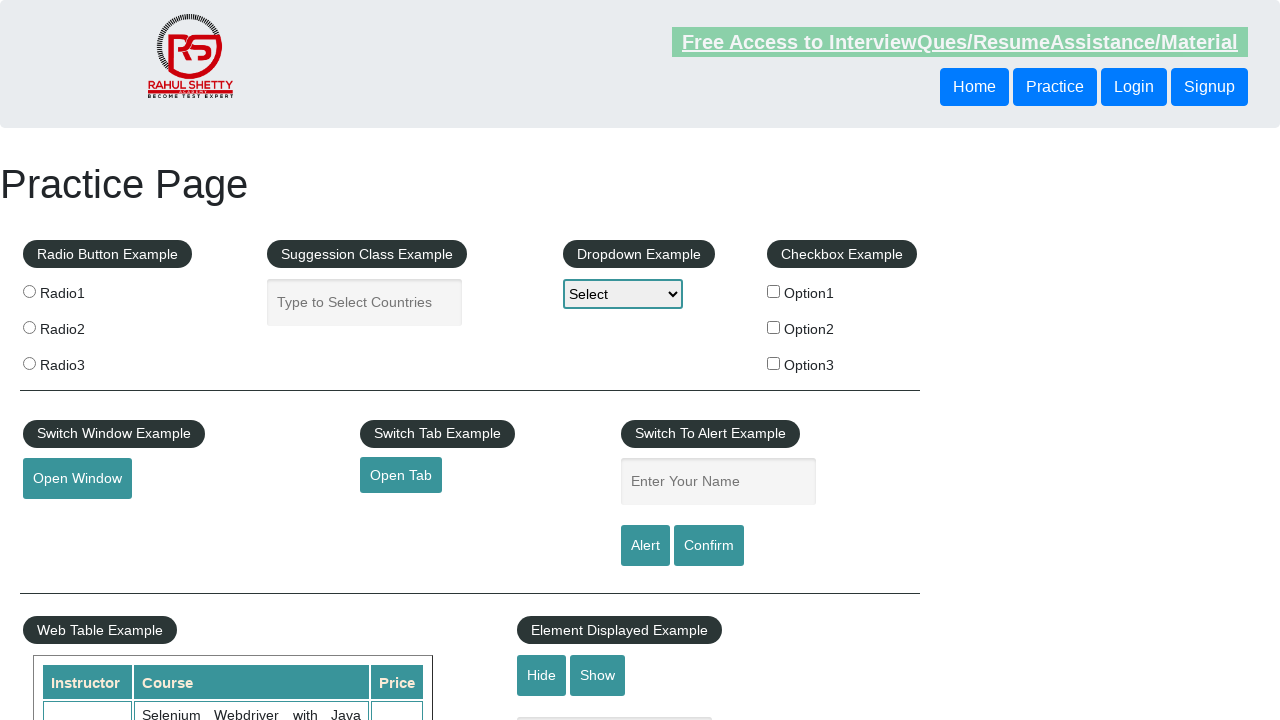

Retrieved link element at index 1
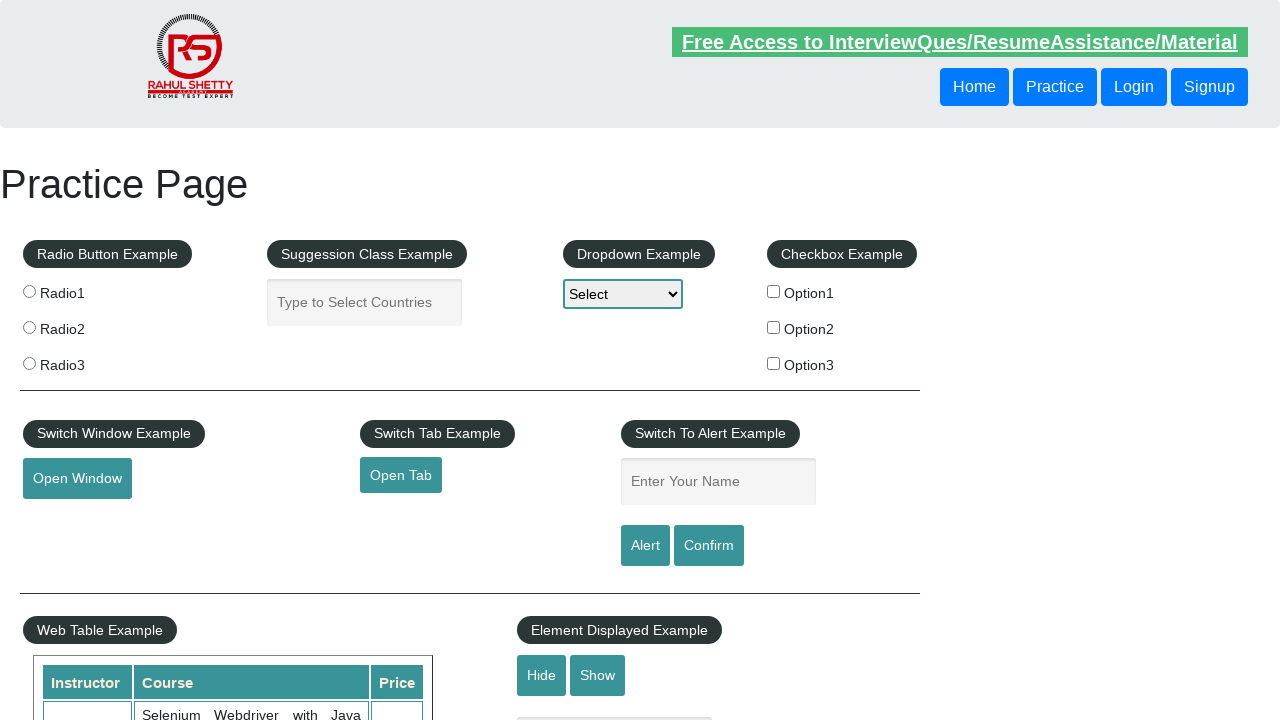

Retrieved href attribute from link at index 1: http://www.restapitutorial.com/
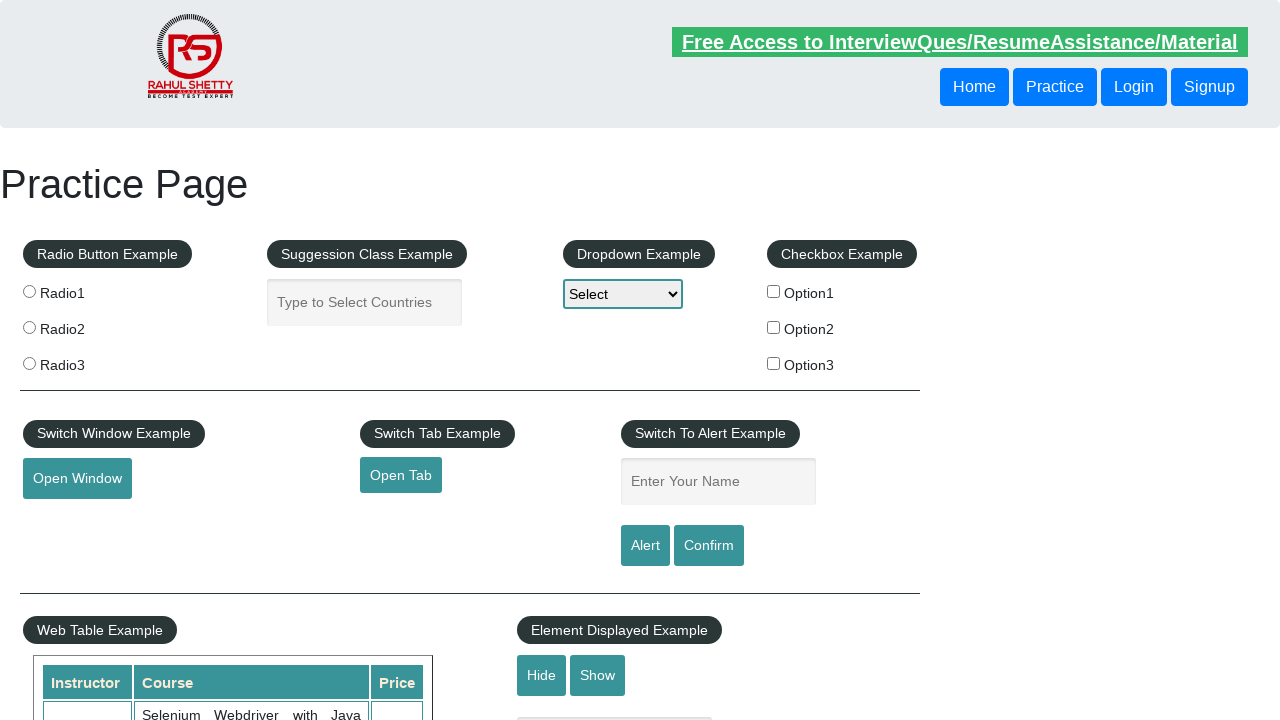

Ctrl+clicked link at index 1 to open in new tab at (68, 520) on xpath=//div[@id='gf-BIG']//td[1]/ul >> a >> nth=1
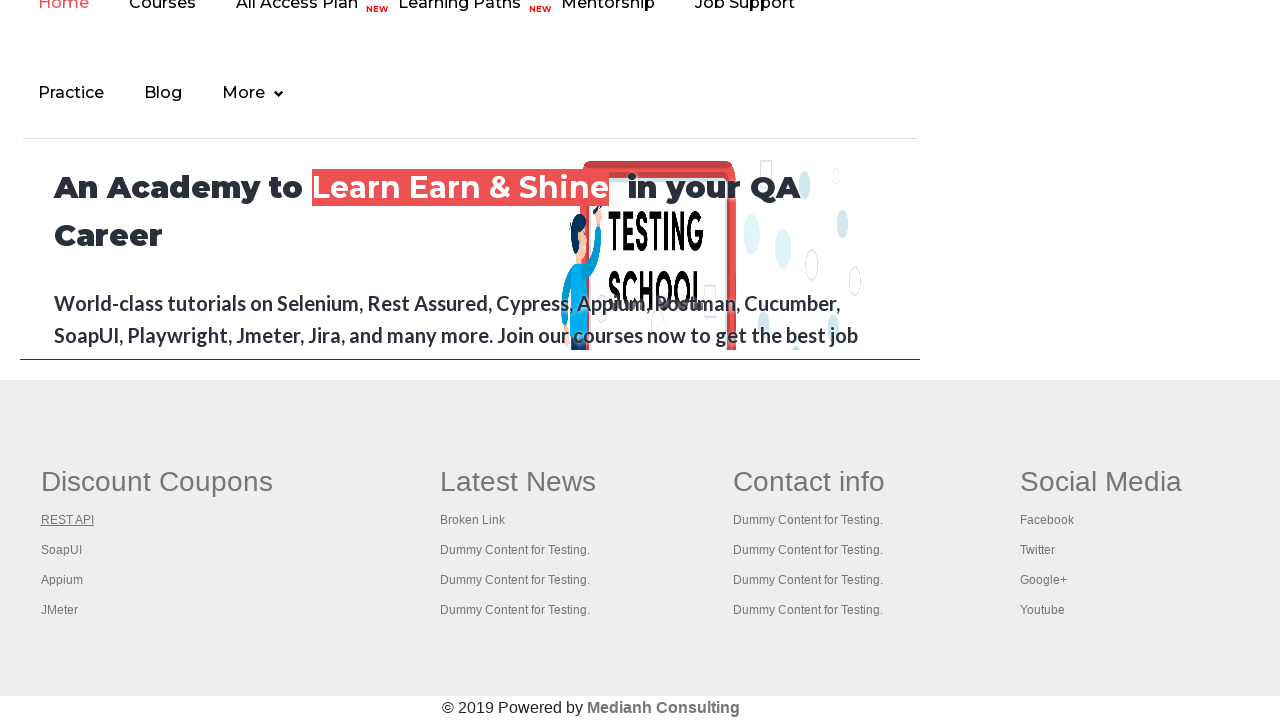

New tab opened for link at index 1
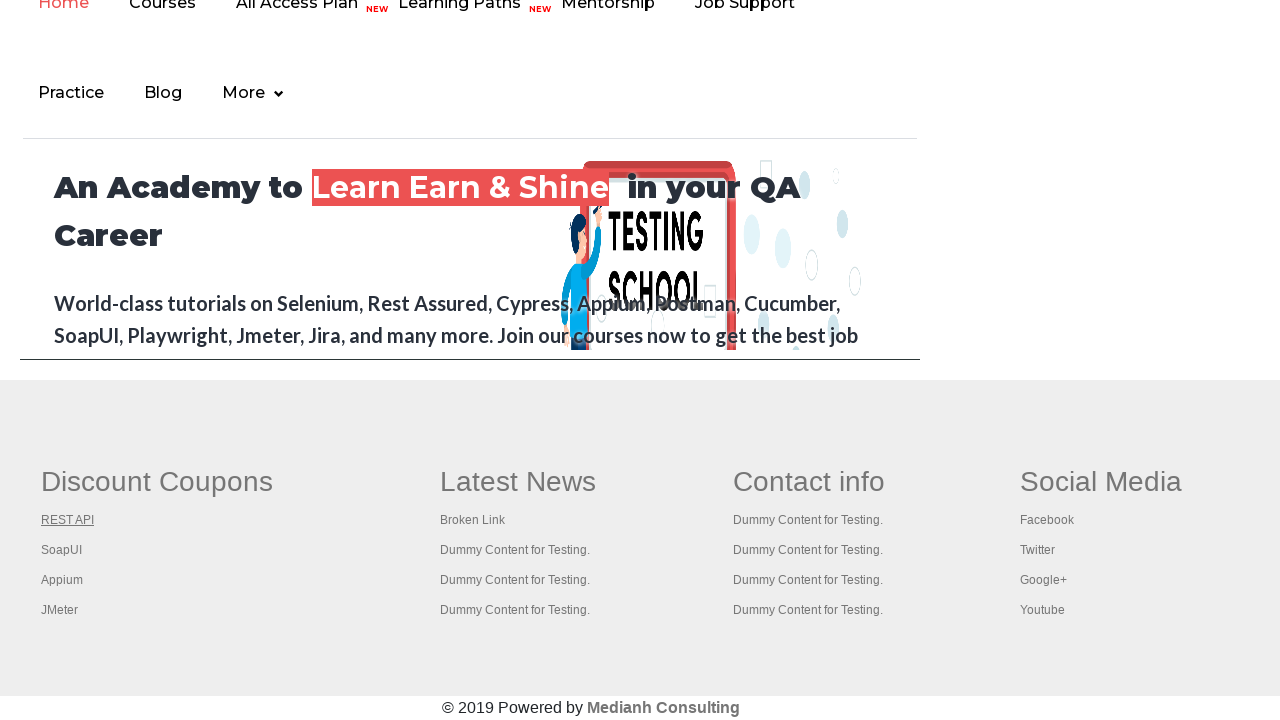

New tab page loaded completely for link at index 1
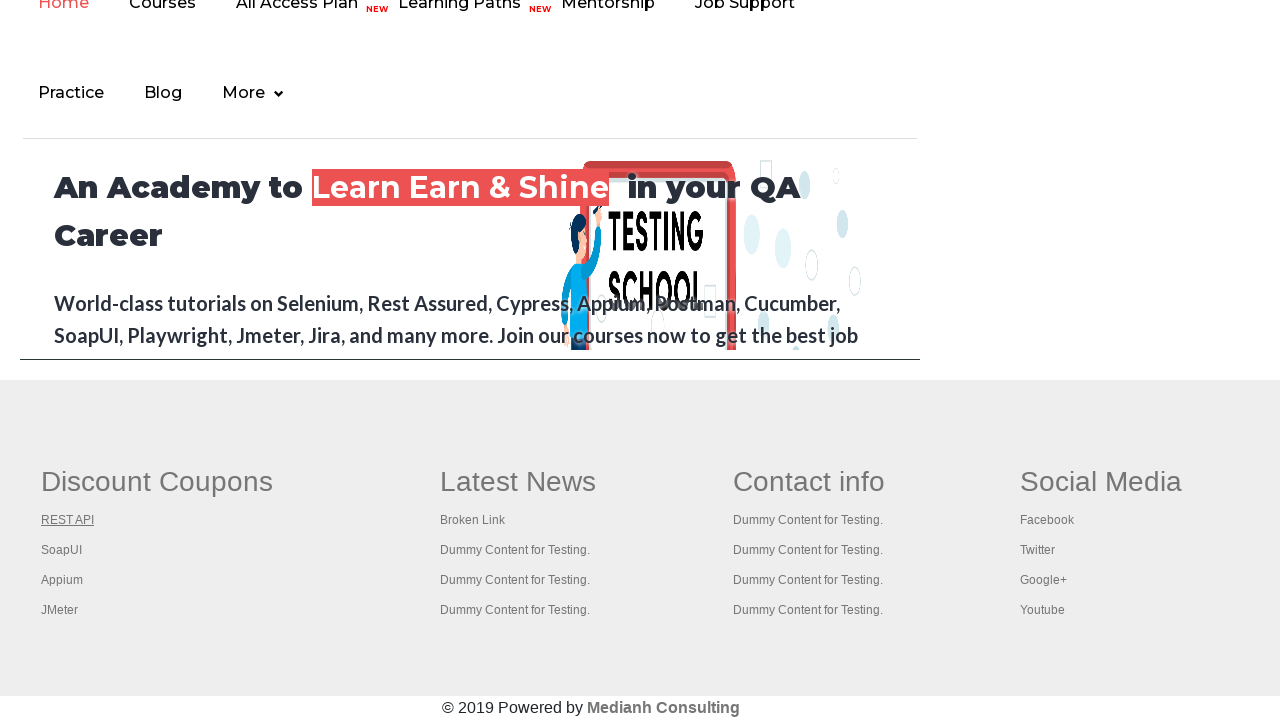

Closed new tab for link at index 1
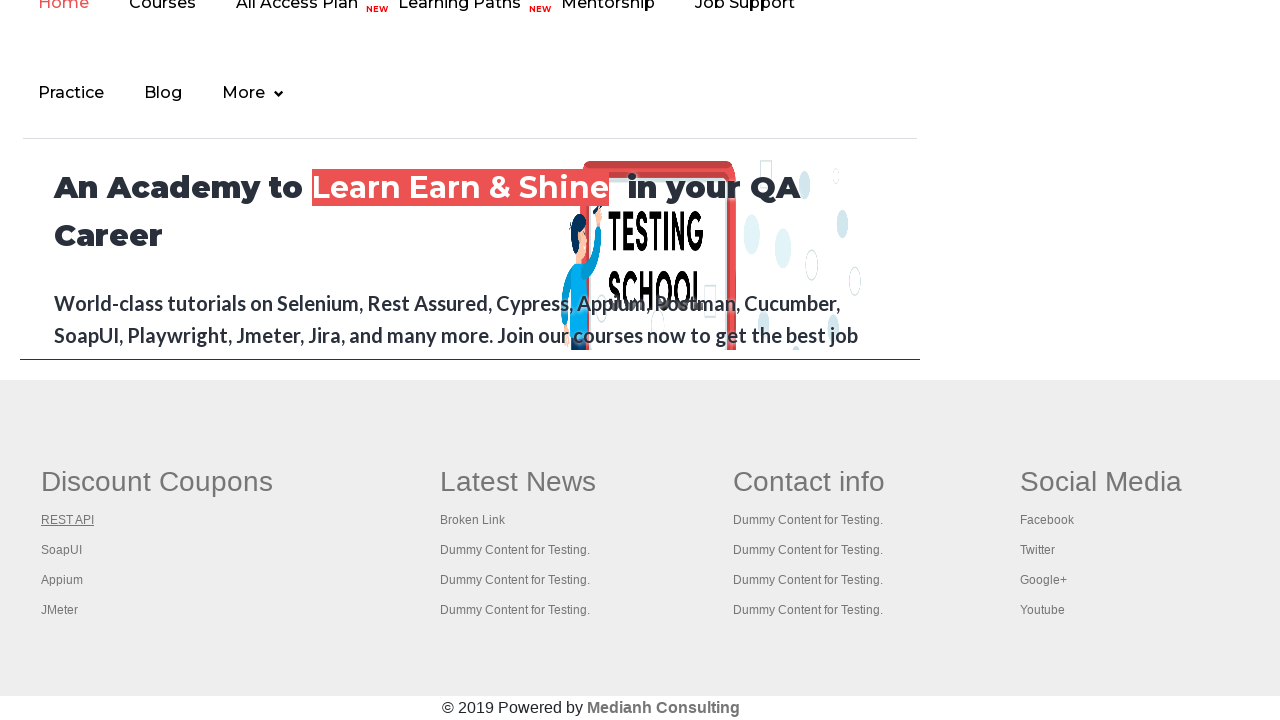

Retrieved link element at index 2
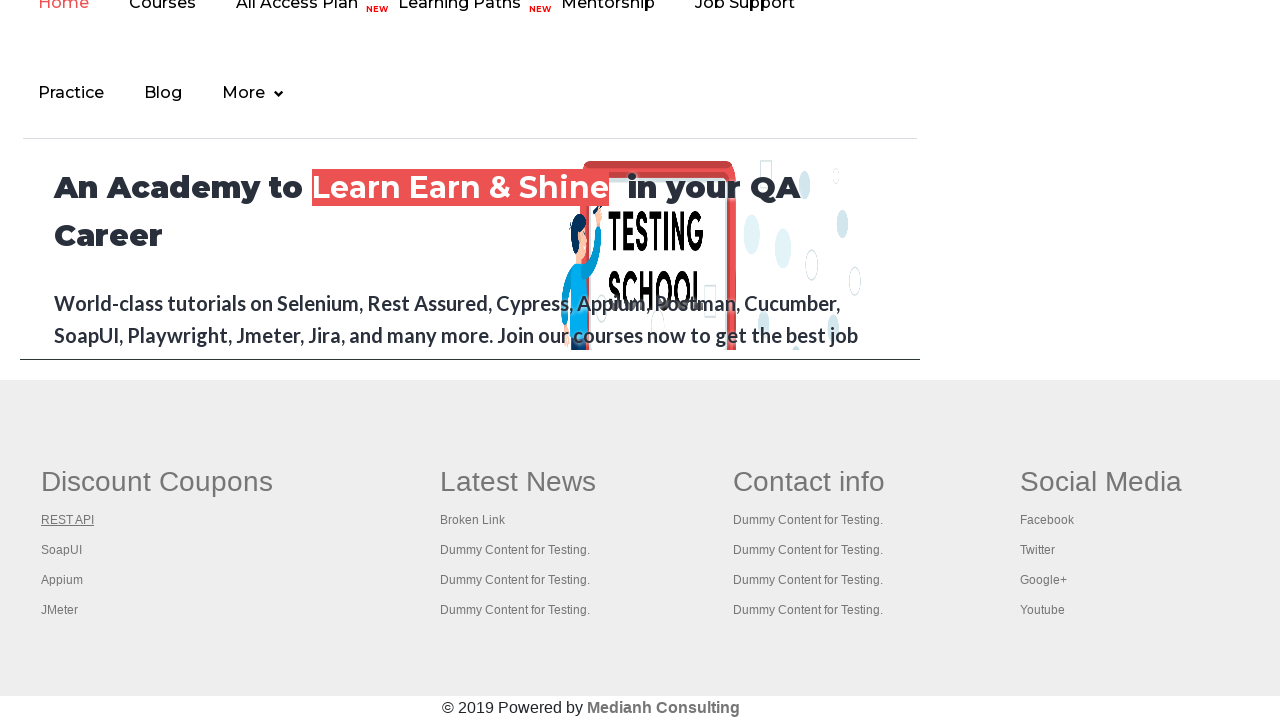

Retrieved href attribute from link at index 2: https://www.soapui.org/
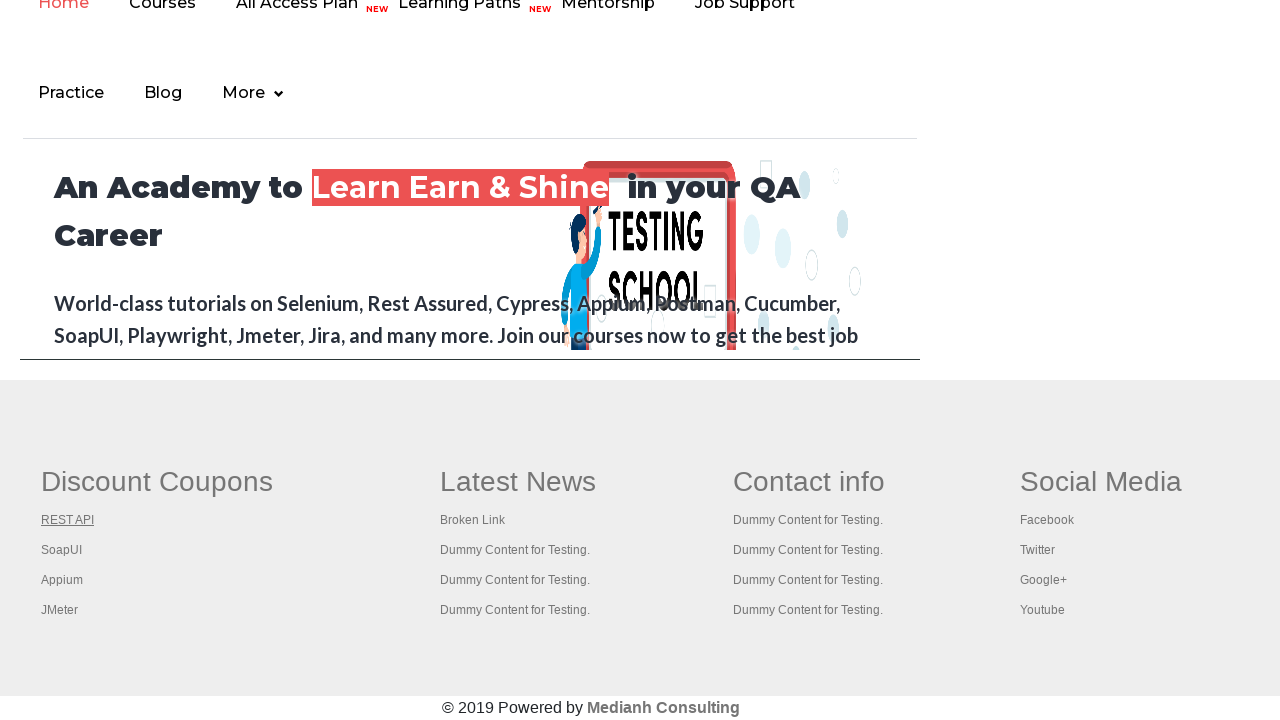

Ctrl+clicked link at index 2 to open in new tab at (62, 550) on xpath=//div[@id='gf-BIG']//td[1]/ul >> a >> nth=2
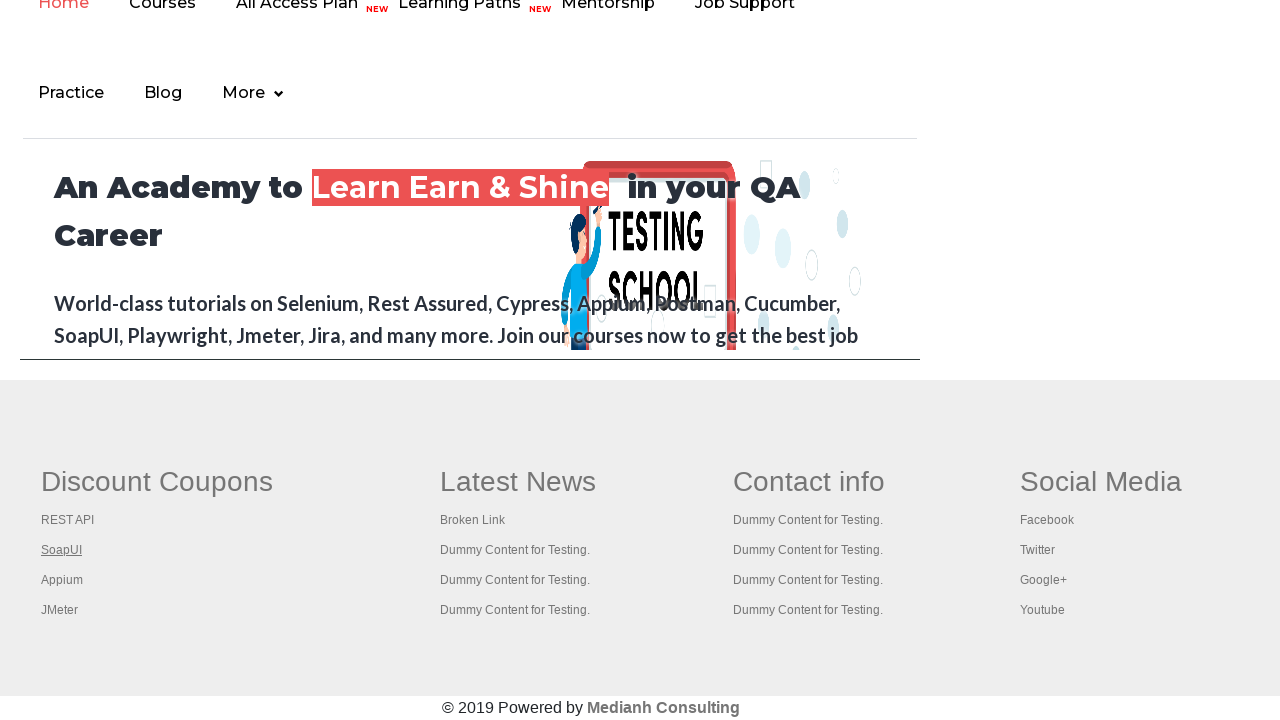

New tab opened for link at index 2
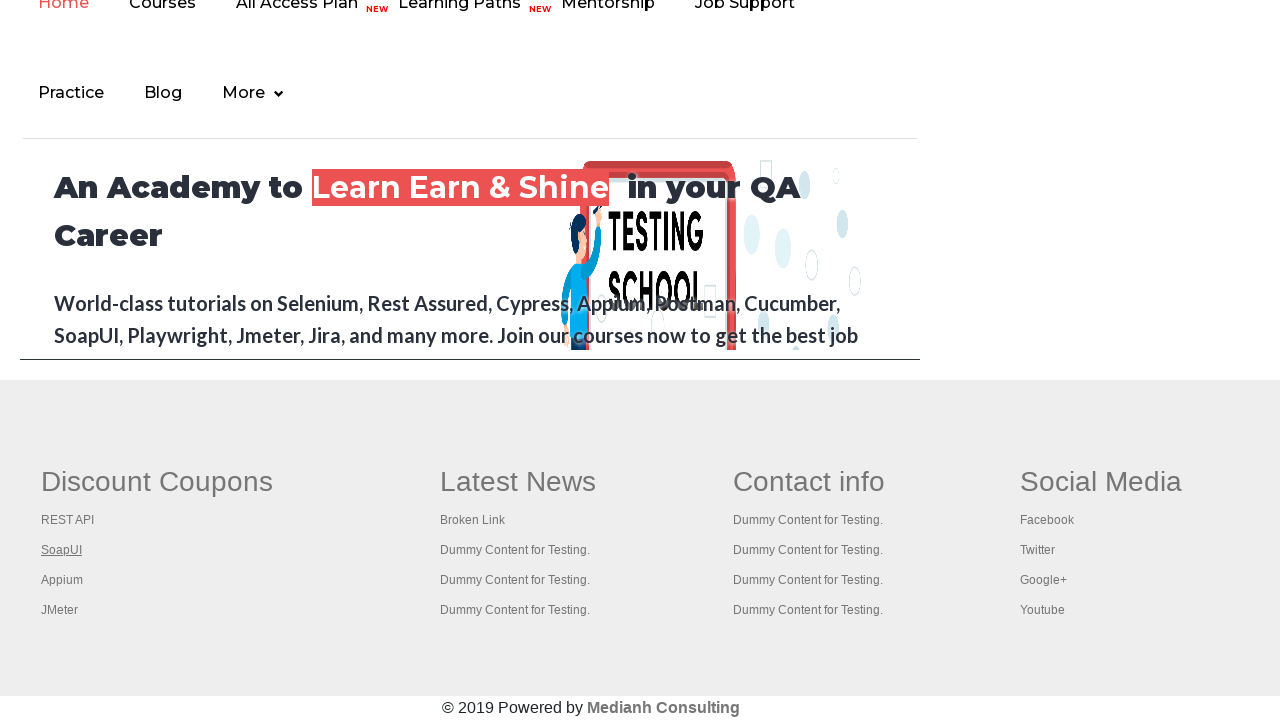

New tab page loaded completely for link at index 2
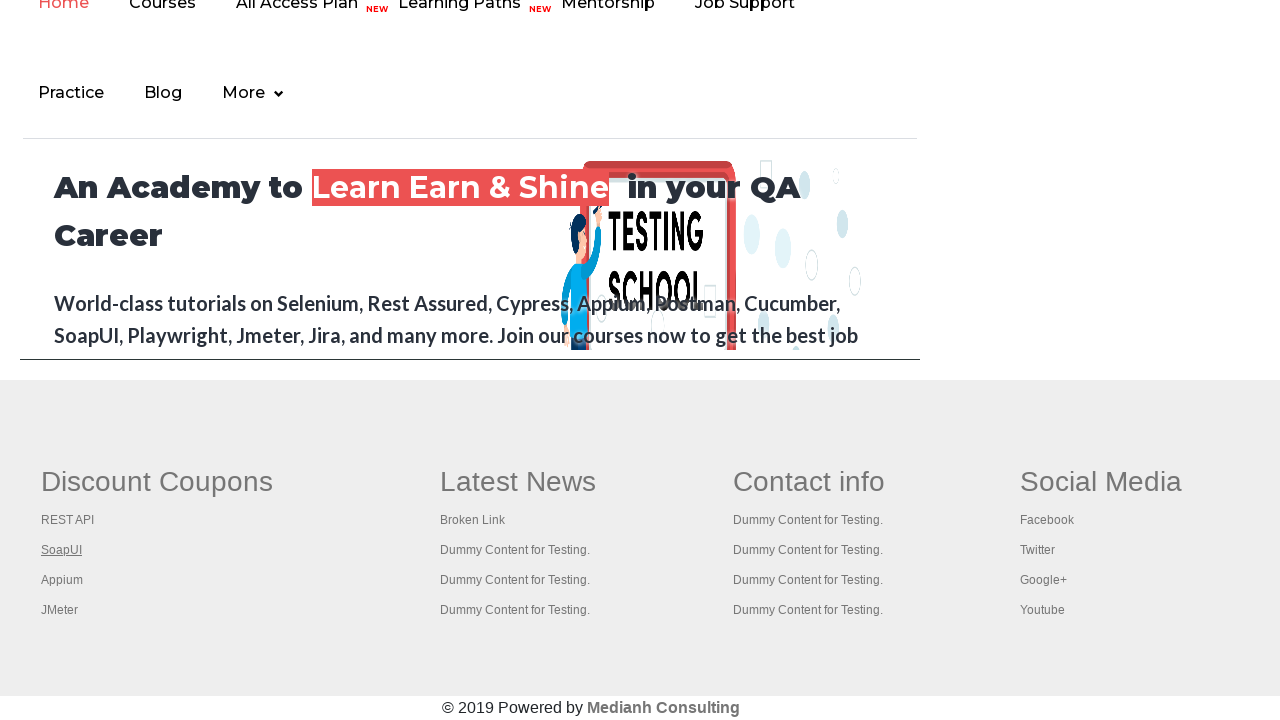

Closed new tab for link at index 2
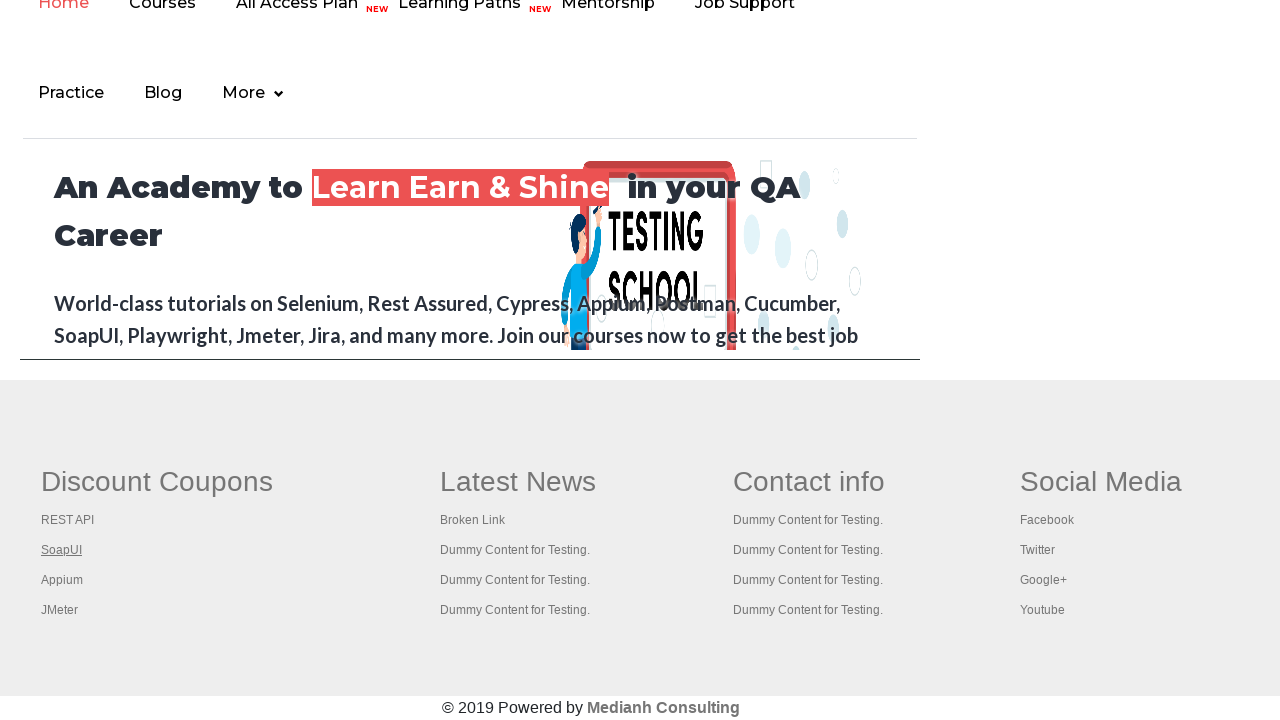

Retrieved link element at index 3
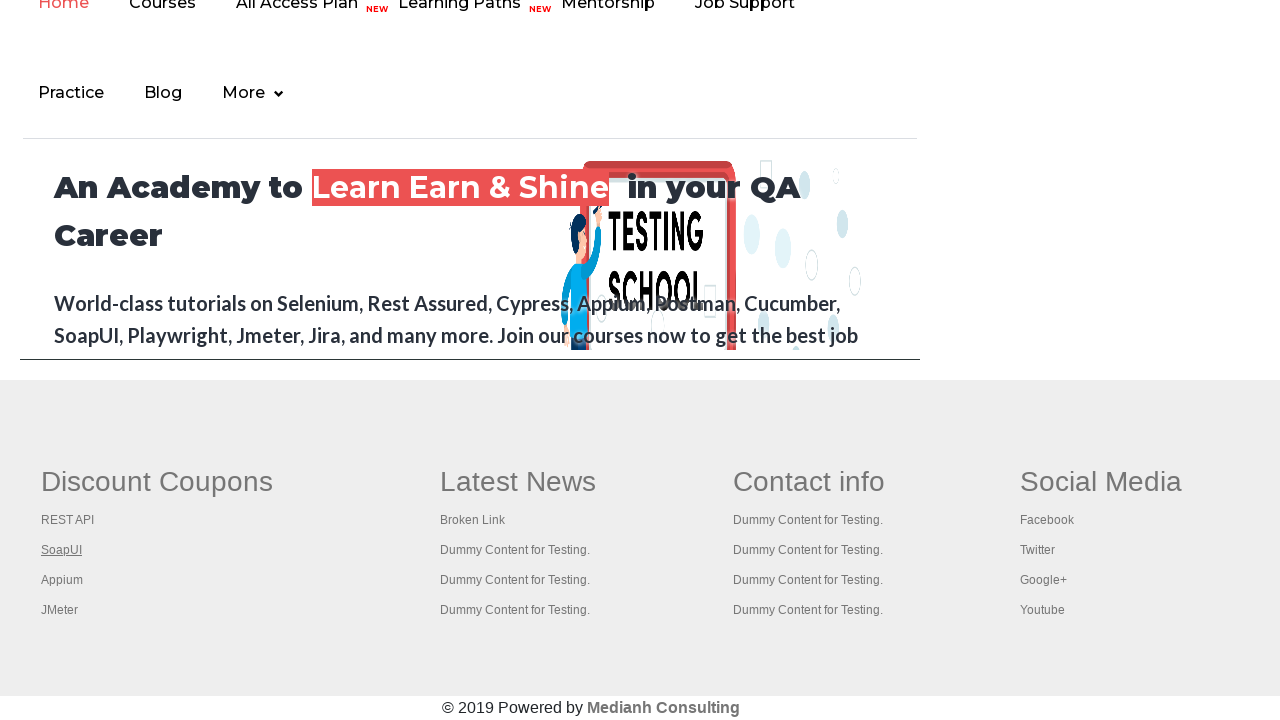

Retrieved href attribute from link at index 3: https://courses.rahulshettyacademy.com/p/appium-tutorial
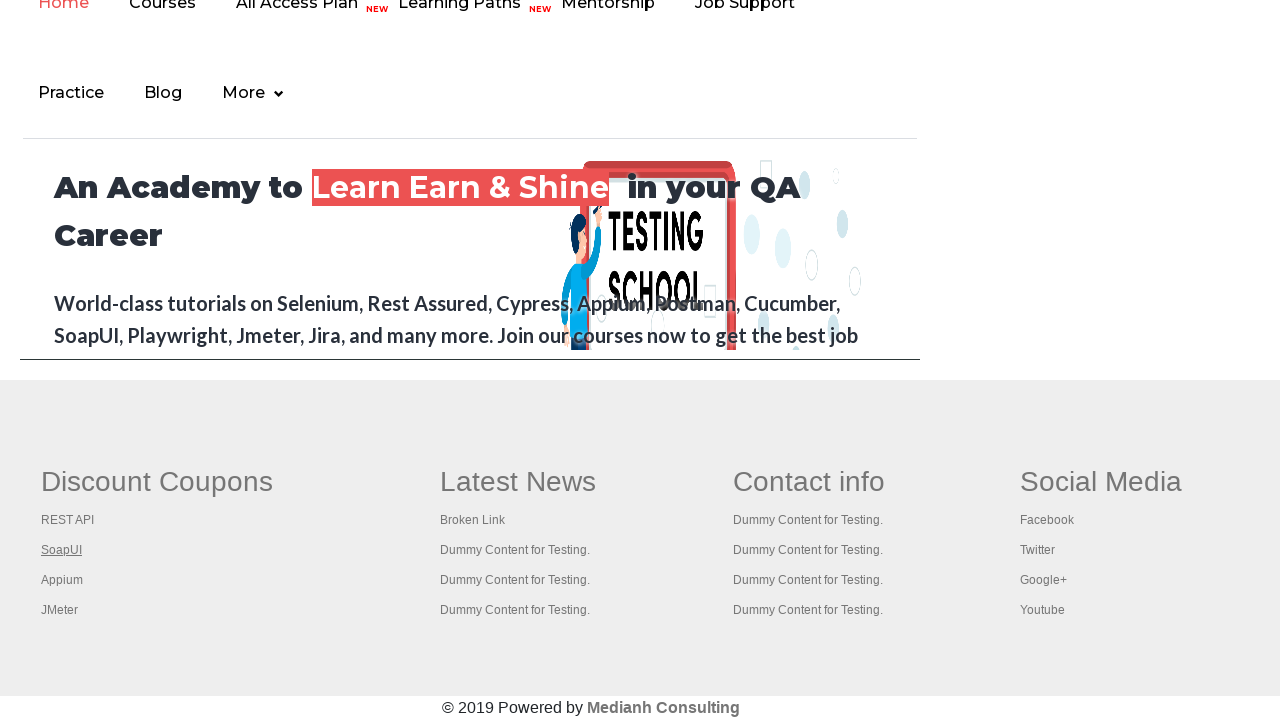

Ctrl+clicked link at index 3 to open in new tab at (62, 580) on xpath=//div[@id='gf-BIG']//td[1]/ul >> a >> nth=3
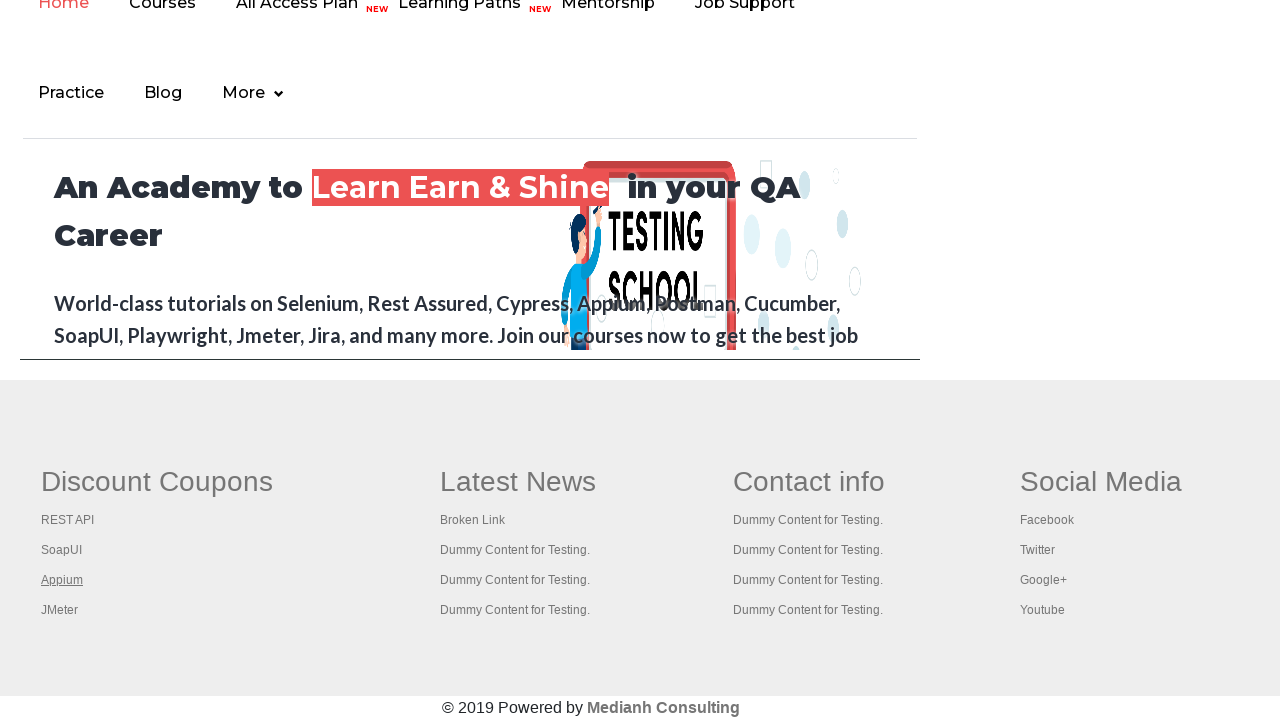

New tab opened for link at index 3
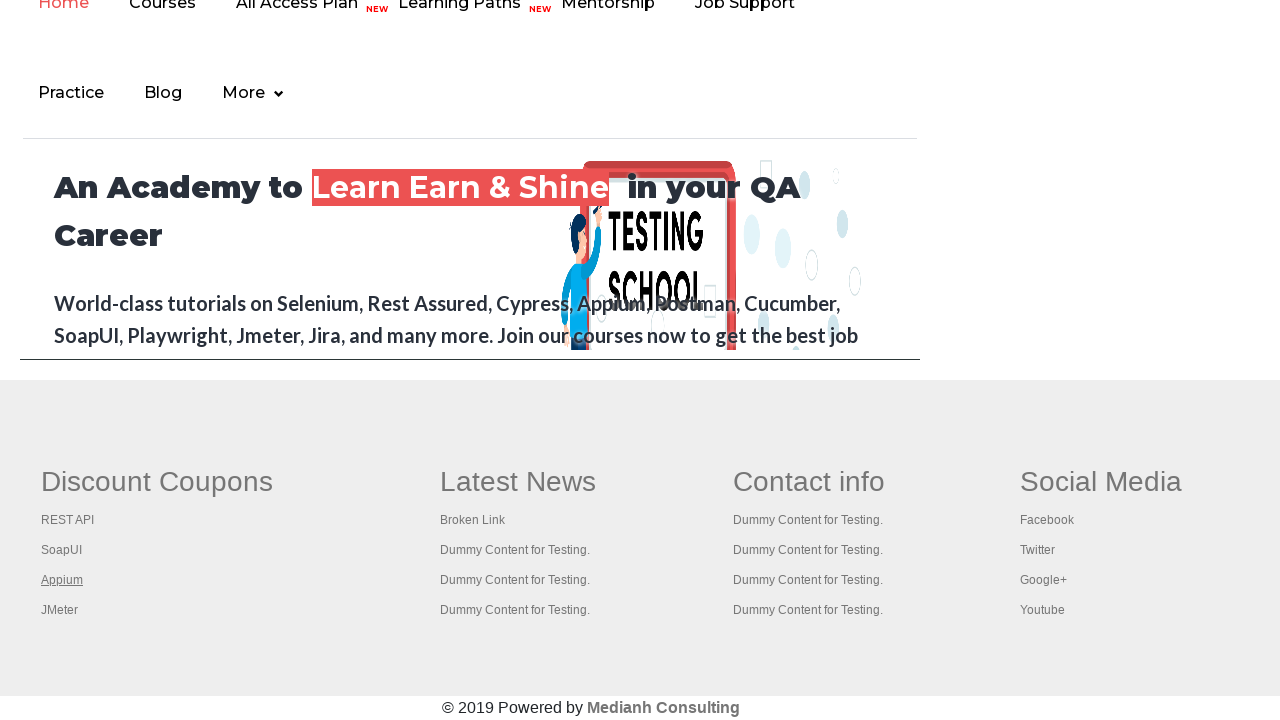

New tab page loaded completely for link at index 3
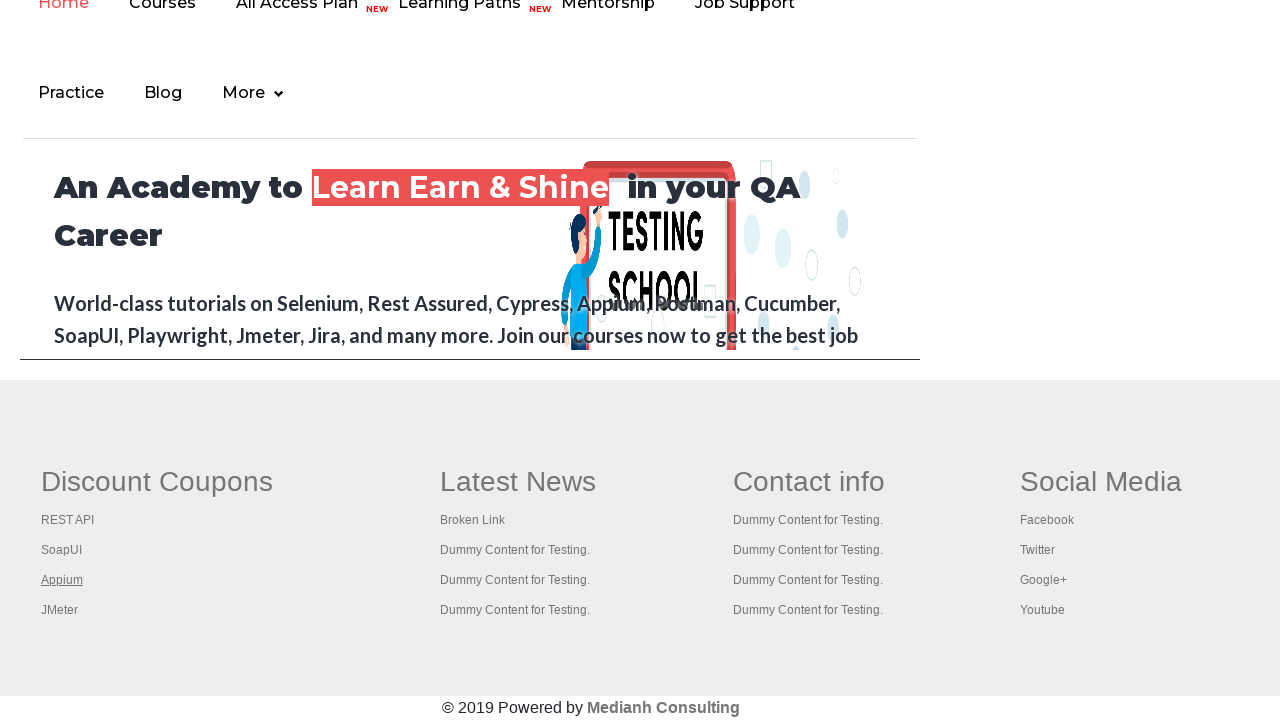

Closed new tab for link at index 3
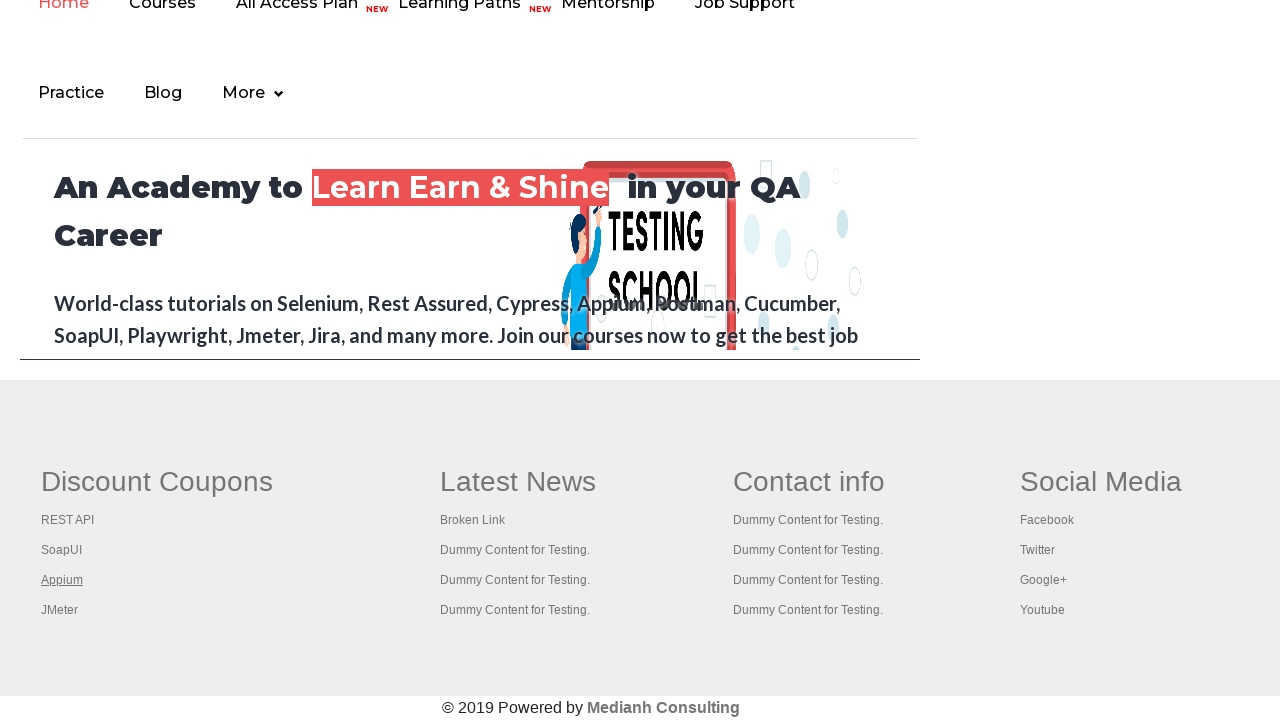

Retrieved link element at index 4
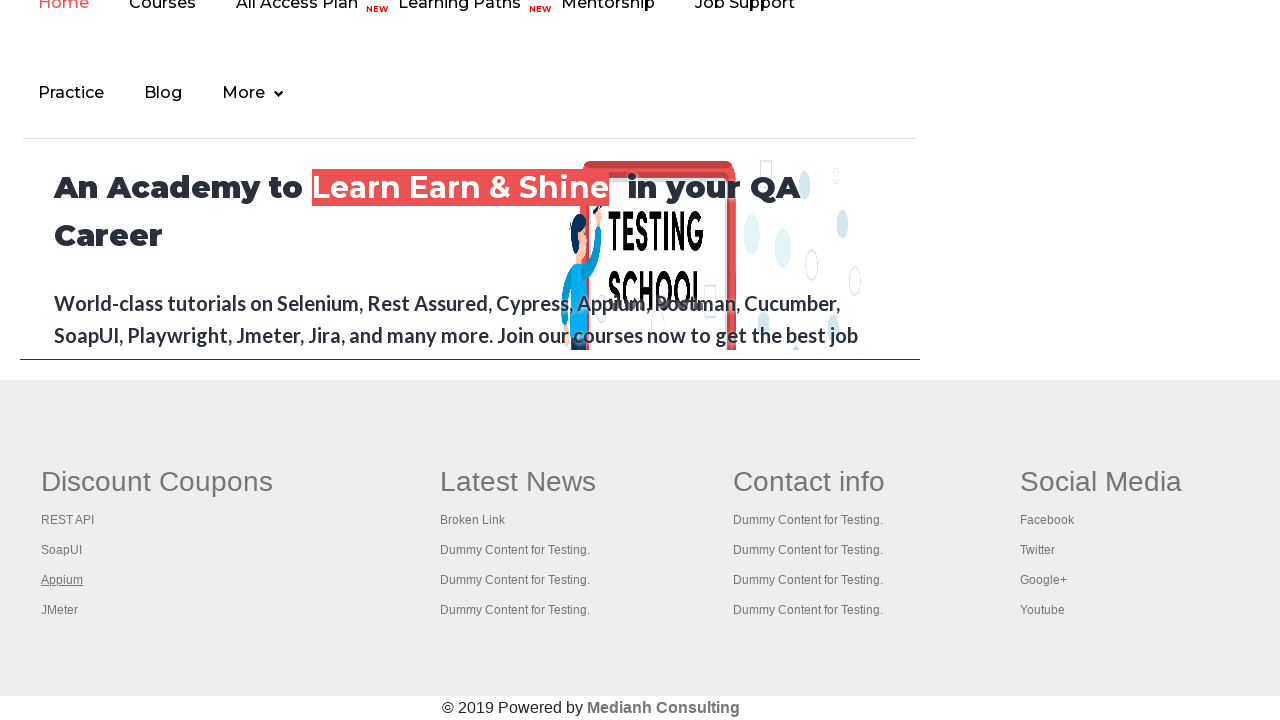

Retrieved href attribute from link at index 4: https://jmeter.apache.org/
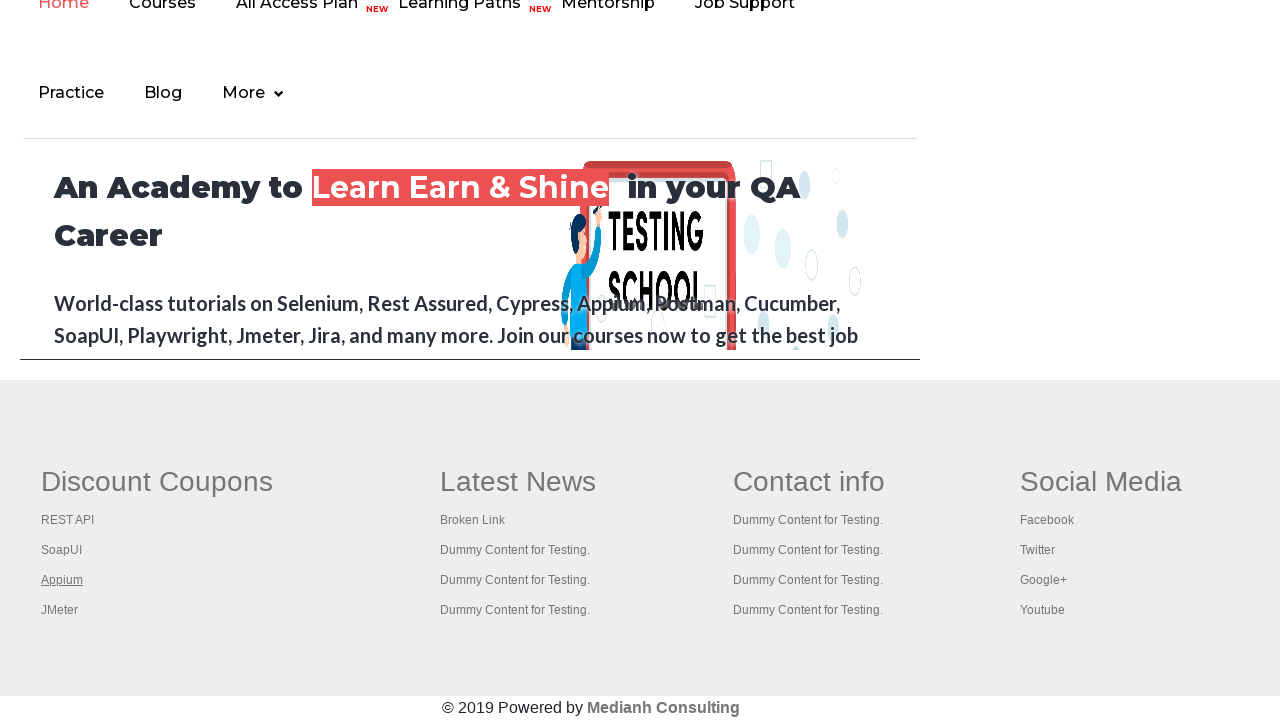

Ctrl+clicked link at index 4 to open in new tab at (60, 610) on xpath=//div[@id='gf-BIG']//td[1]/ul >> a >> nth=4
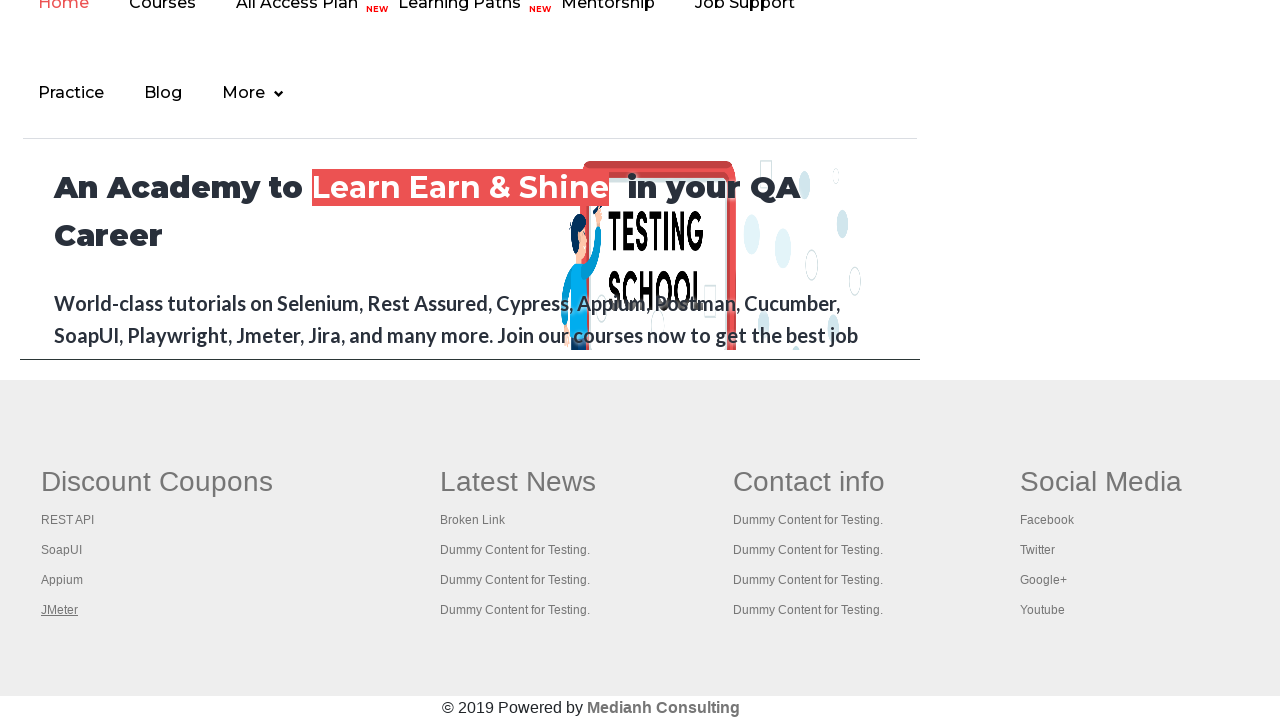

New tab opened for link at index 4
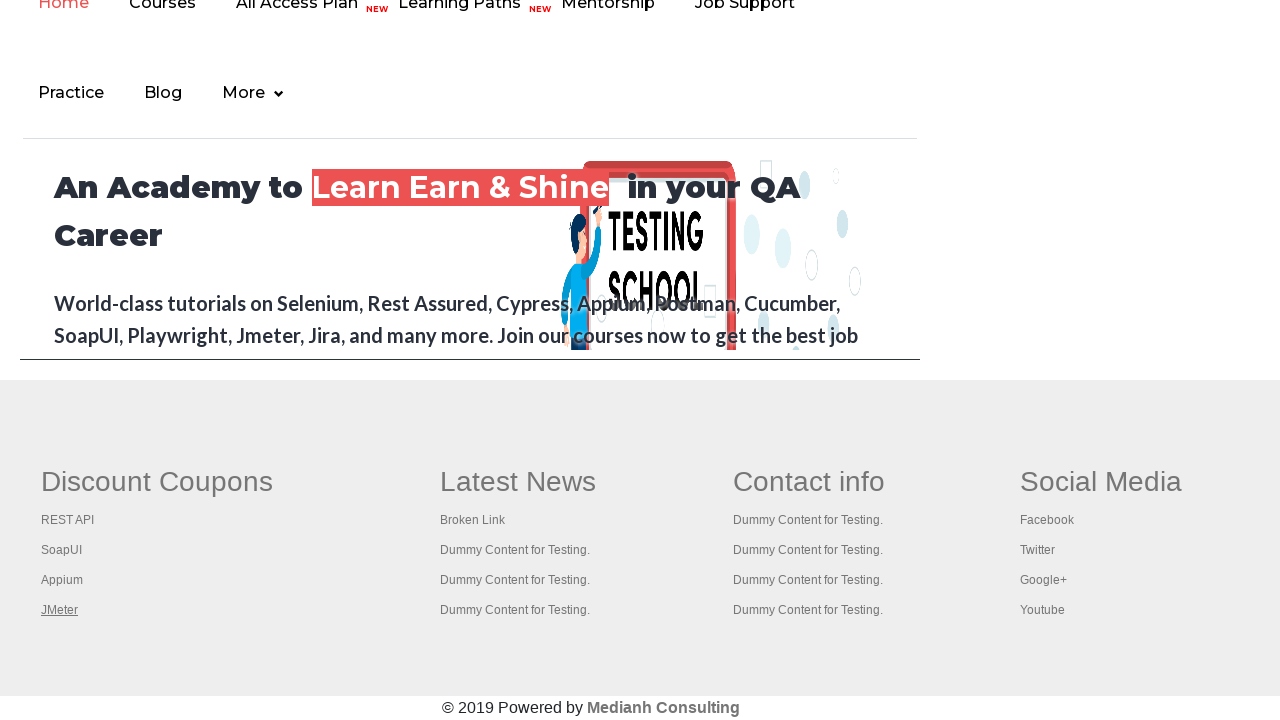

New tab page loaded completely for link at index 4
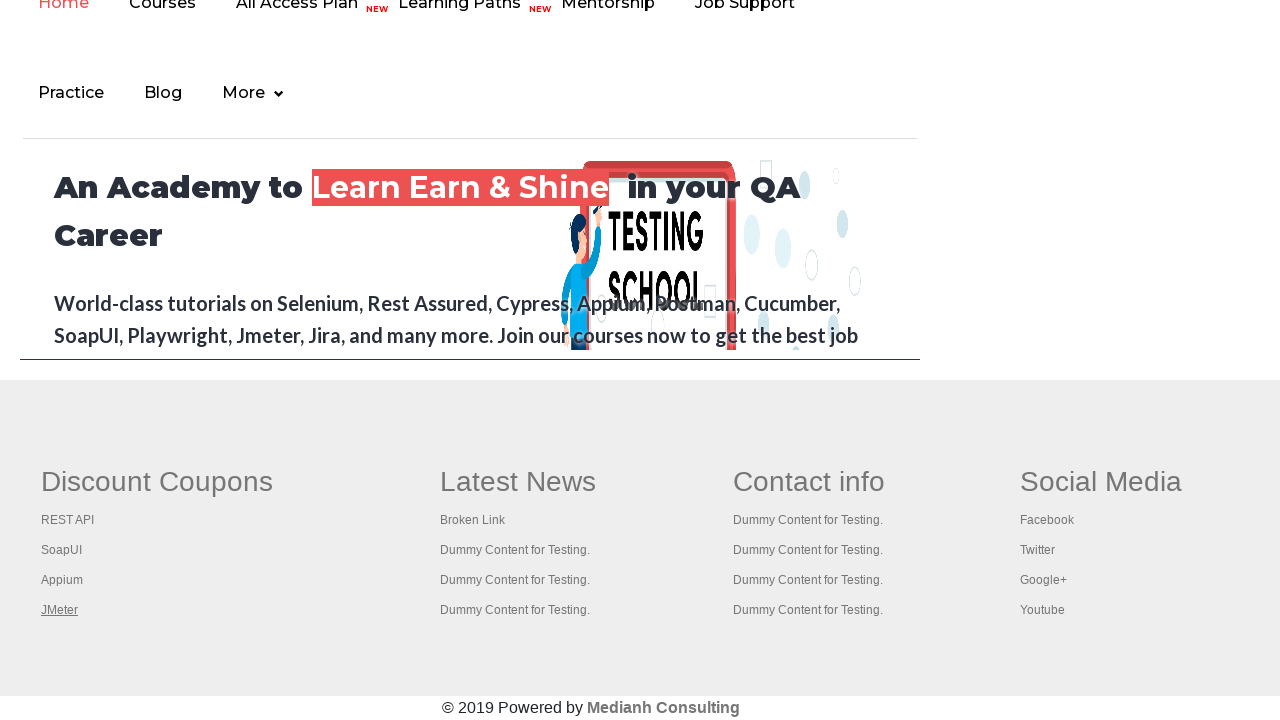

Closed new tab for link at index 4
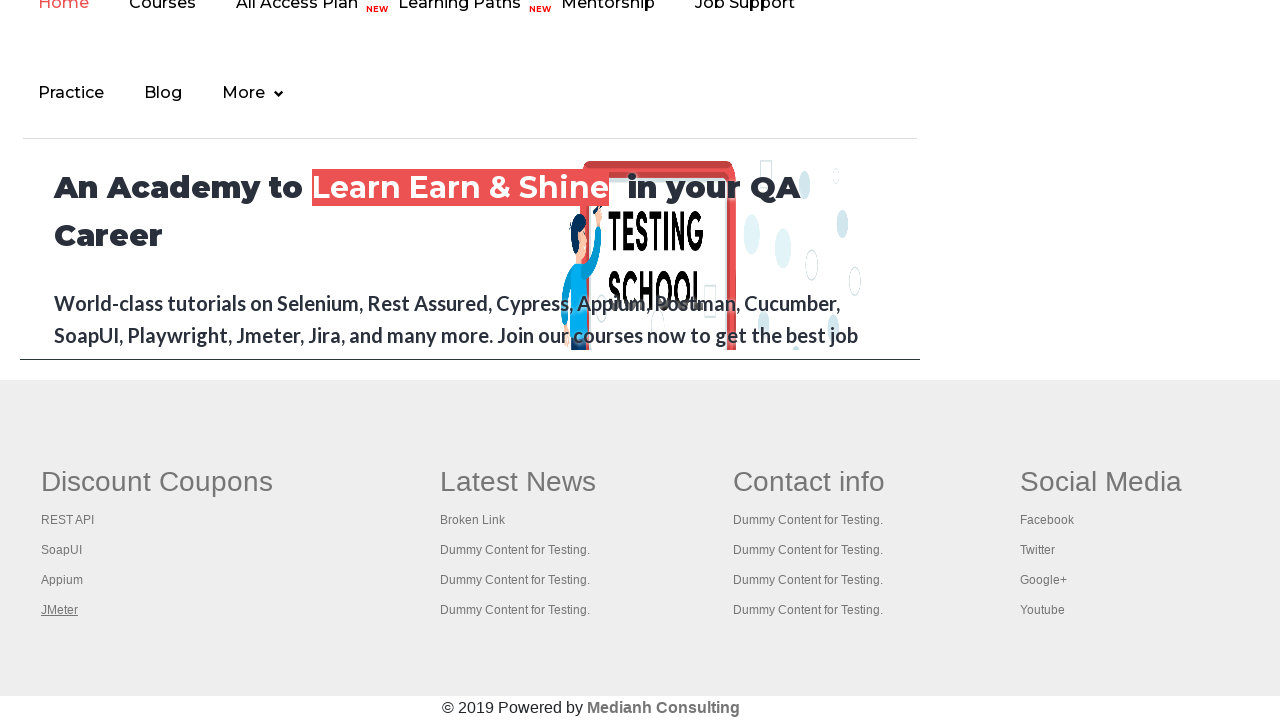

Brought main page to front
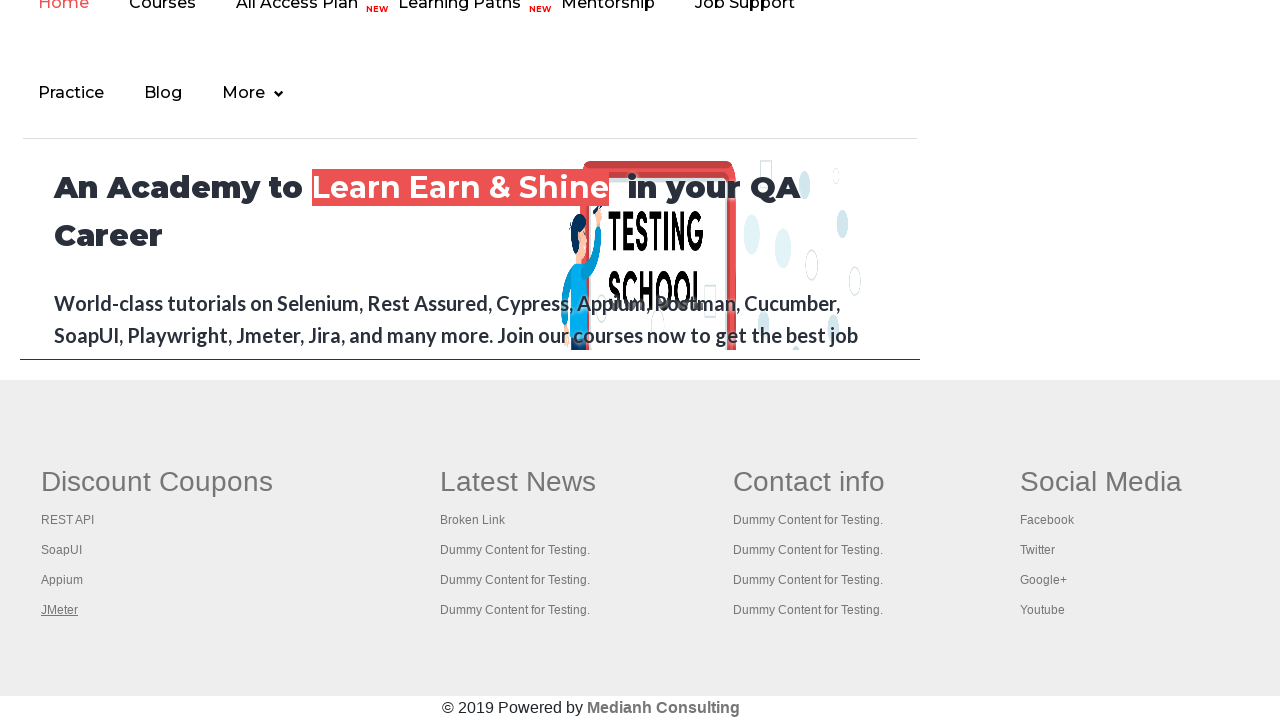

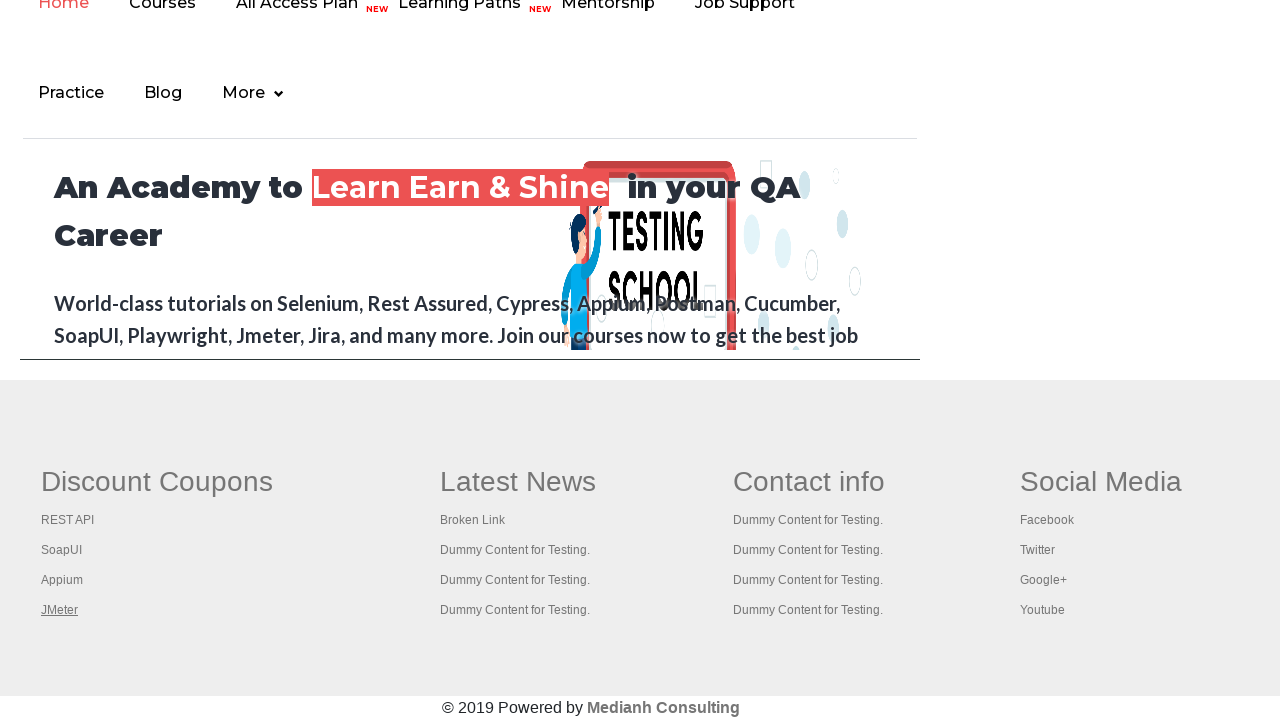